Navigates to example.com and clicks on a link element

Starting URL: https://example.com

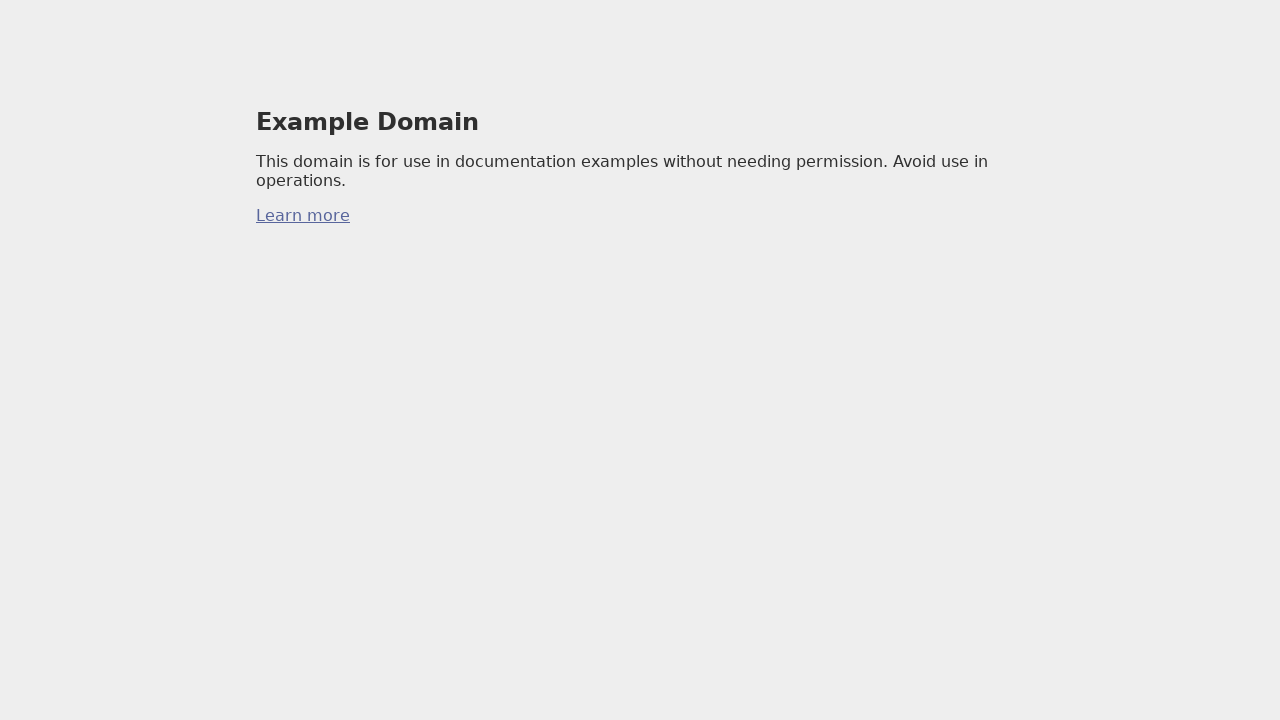

Navigated to https://example.com
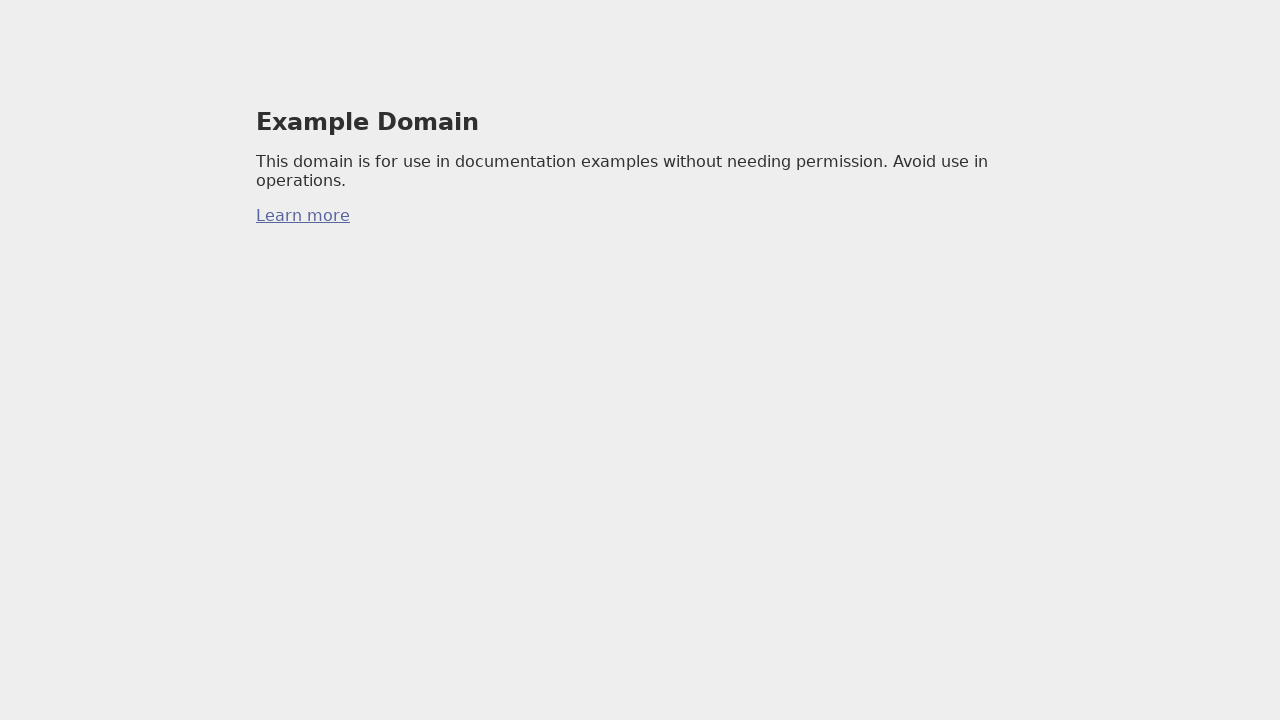

Clicked on a link element at (303, 216) on a
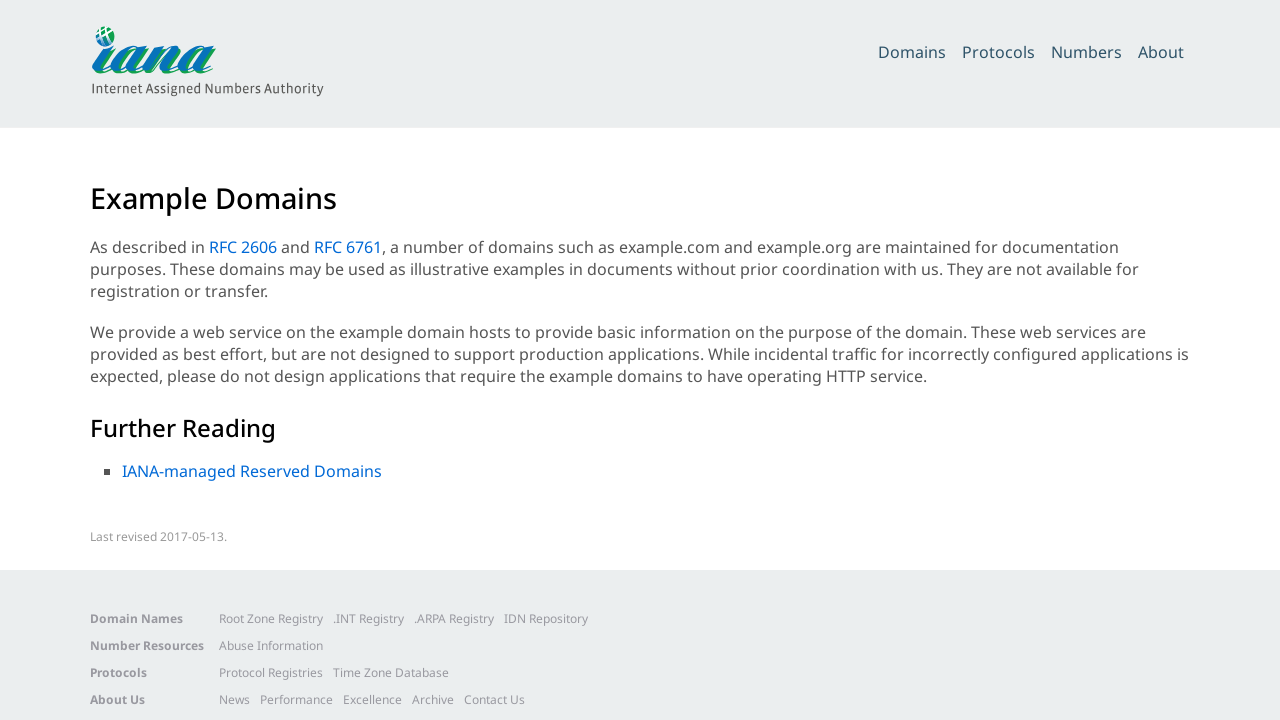

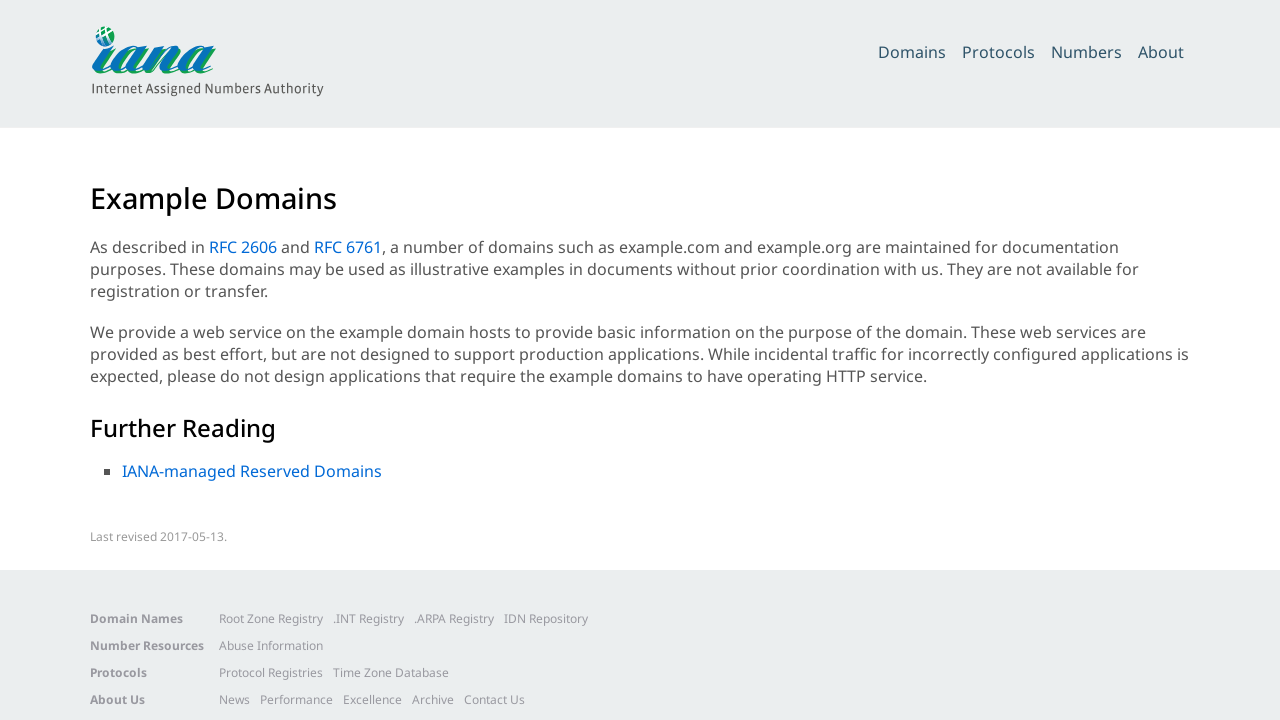